Tests prompt alert functionality by clicking a button to trigger a prompt dialog, entering text into it, and accepting the prompt

Starting URL: https://training-support.net/webelements/alerts

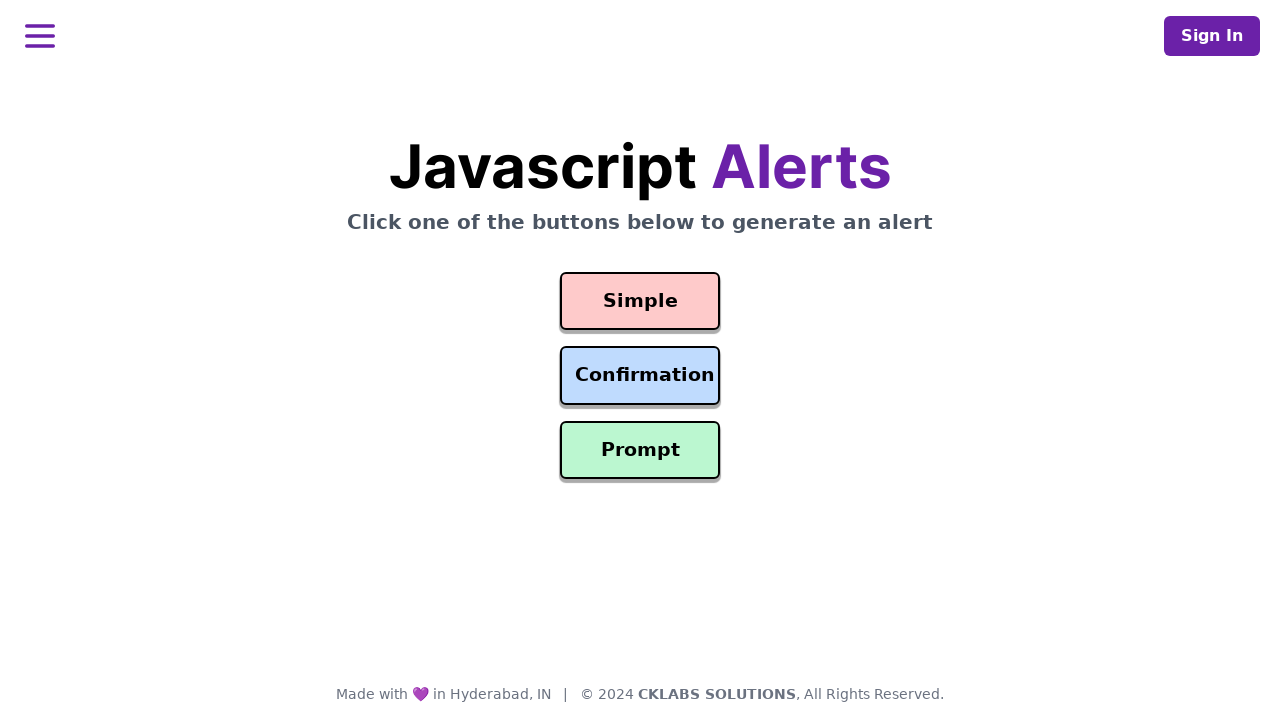

Set up dialog handler to accept prompt with text 'Awesome!'
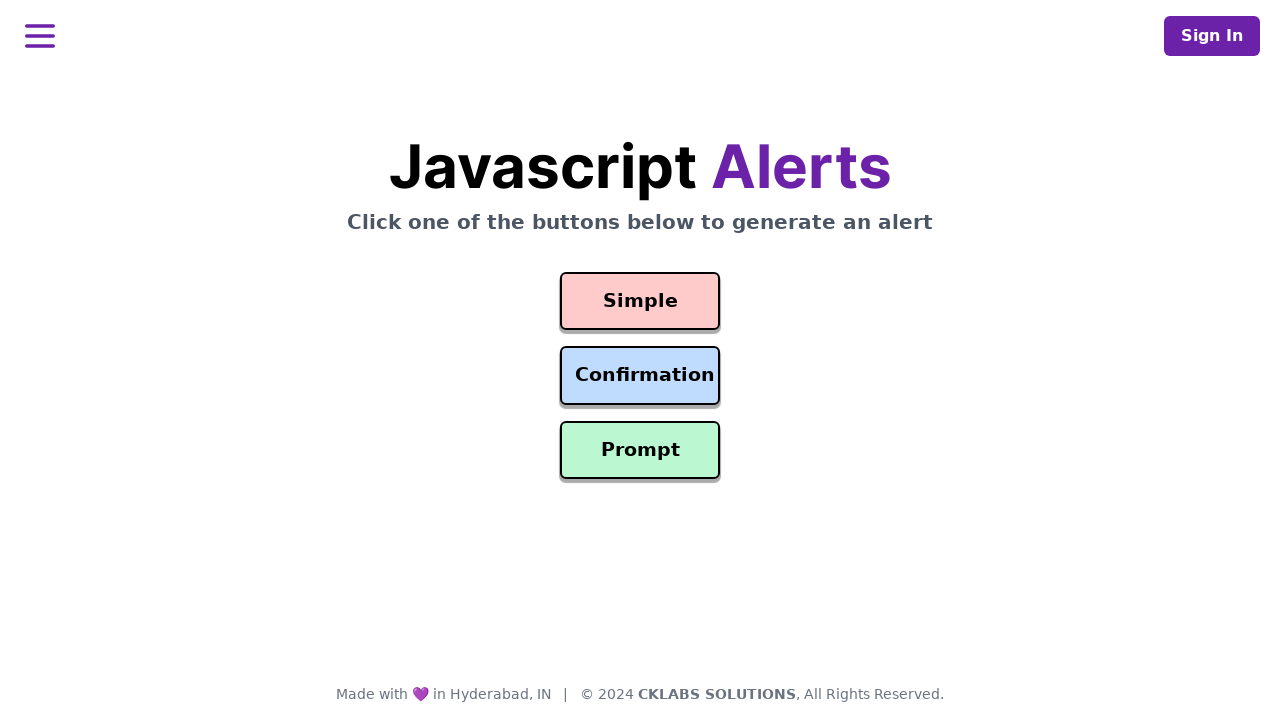

Clicked prompt alert button at (640, 450) on #prompt
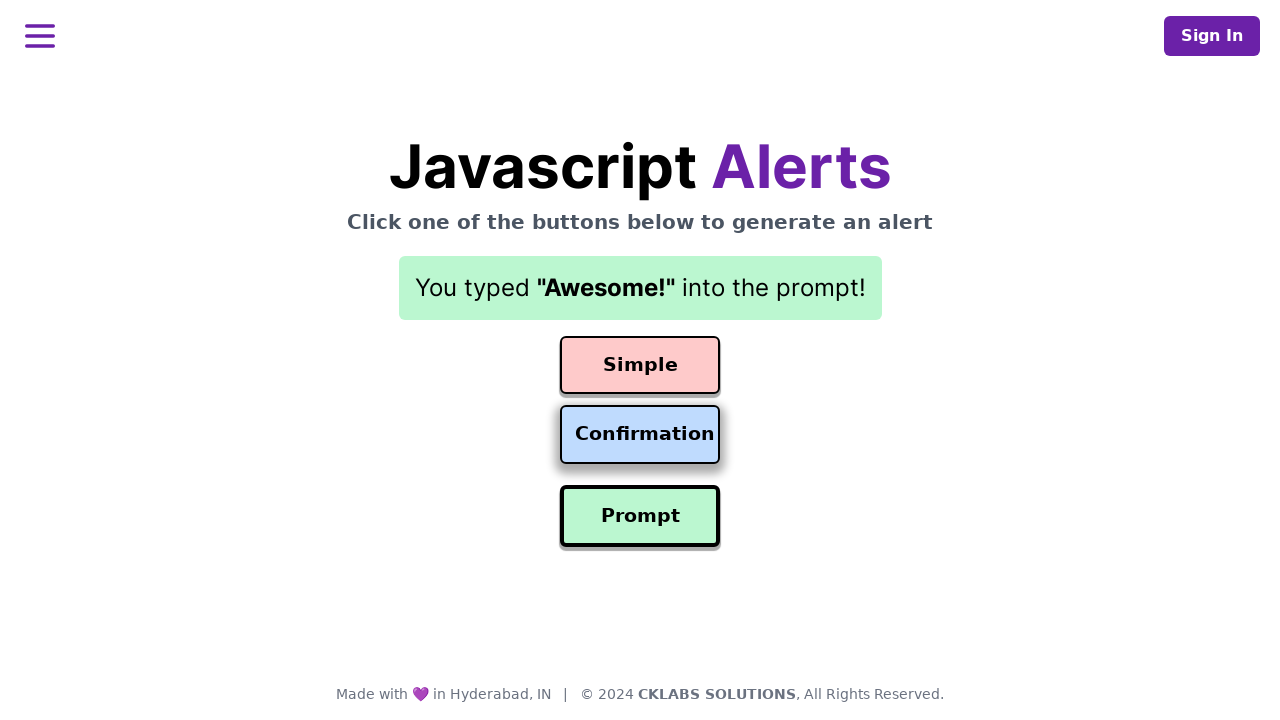

Waited 500ms for UI update after prompt dialog closed
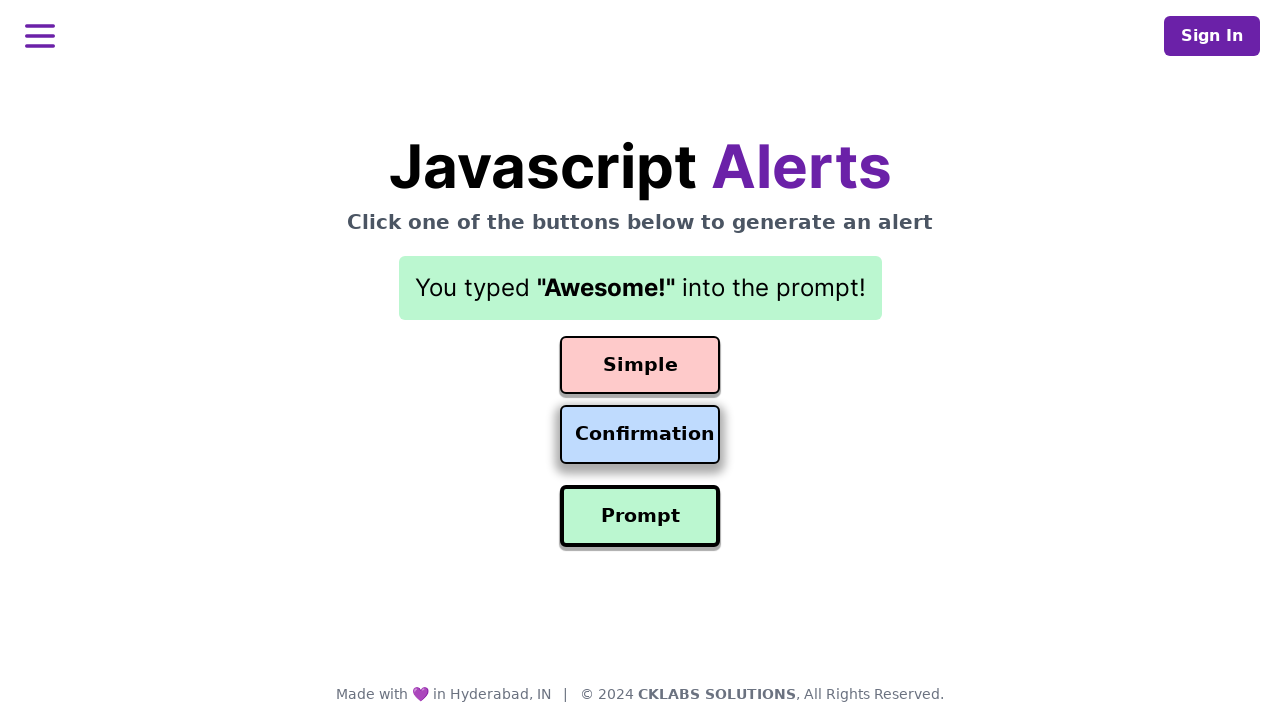

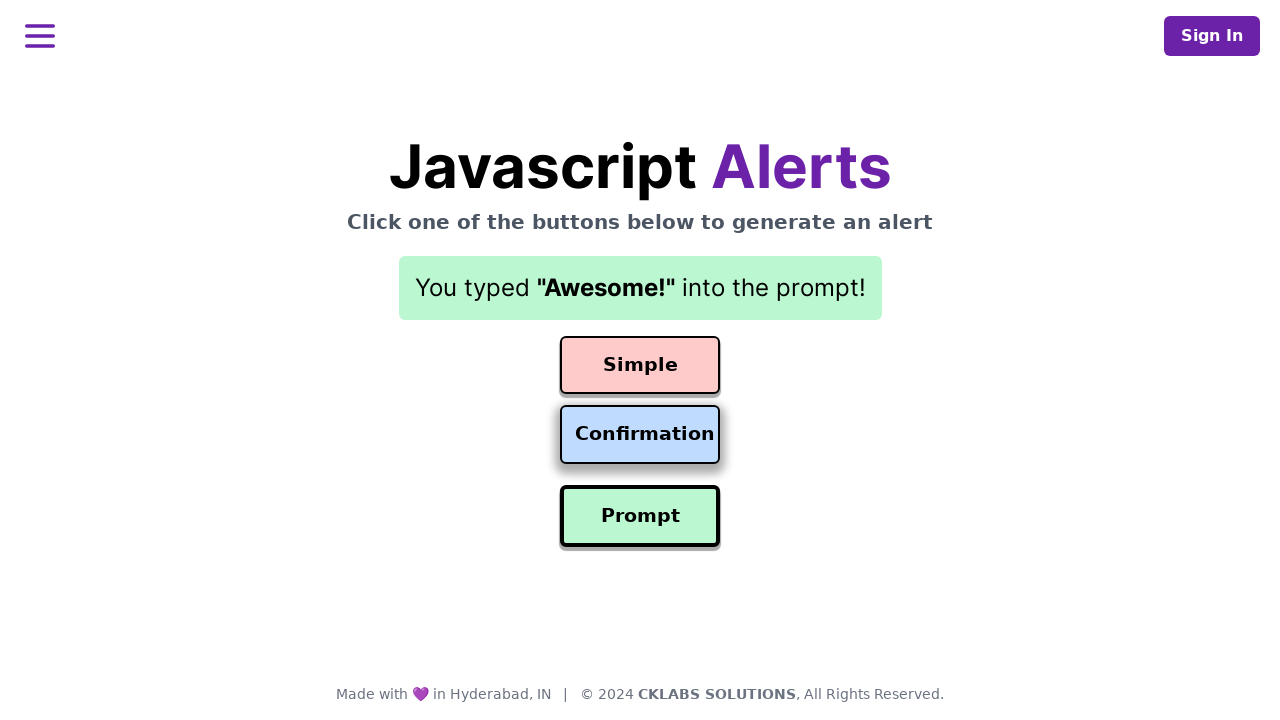